Tests releasing all actions by performing click and hold with multiple key modifiers, then clearing and typing a new key

Starting URL: https://selenium.dev/selenium/web/mouse_interaction.html

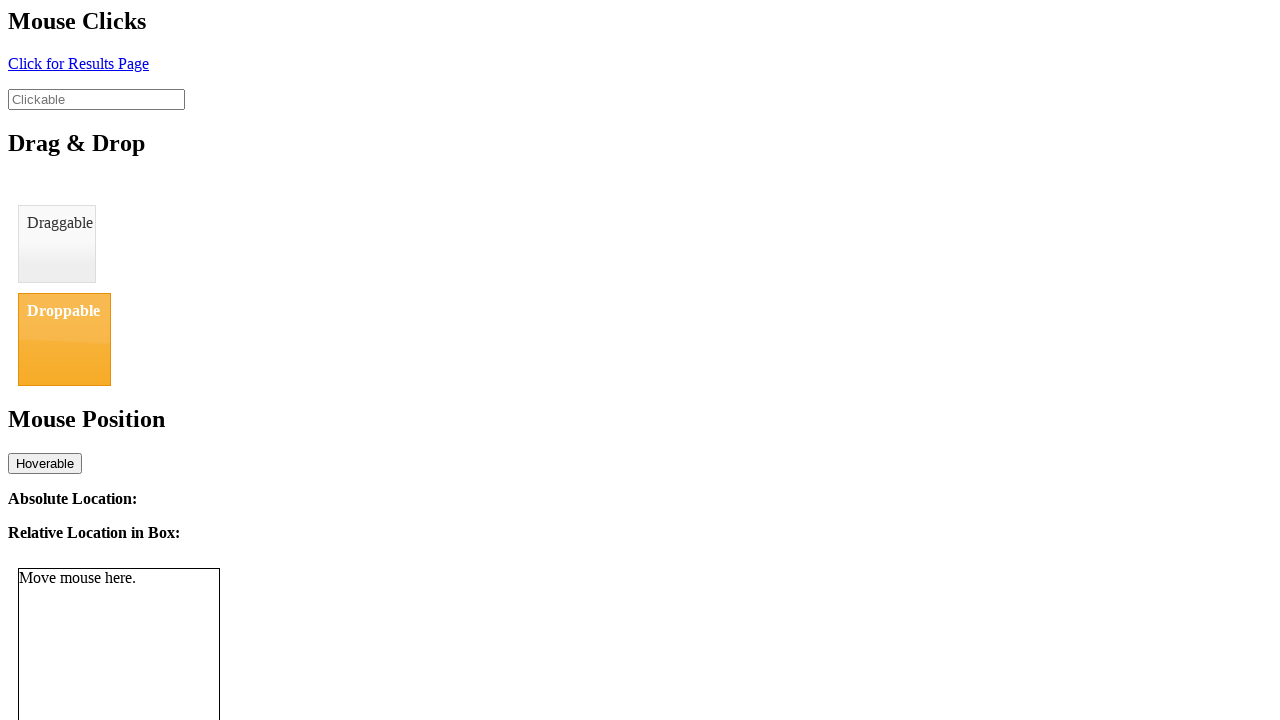

Hovered over clickable element at (96, 99) on #clickable
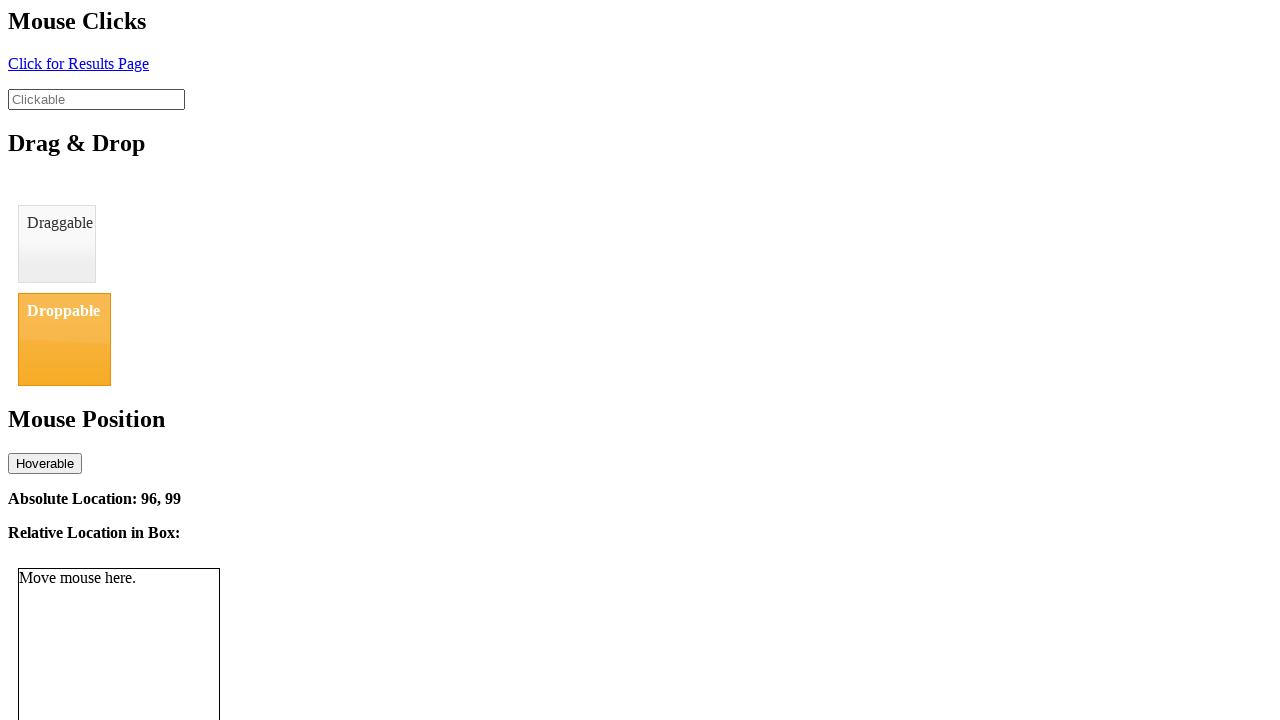

Pressed mouse button down at (96, 99)
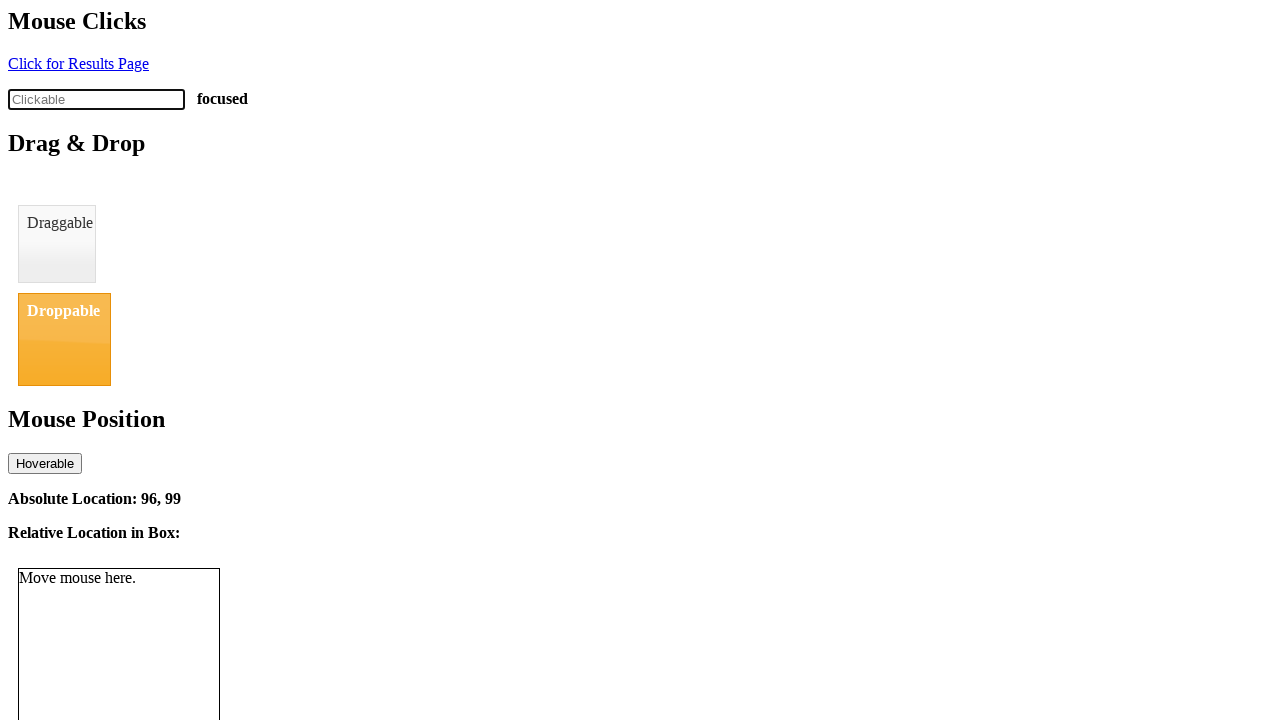

Pressed Shift key down
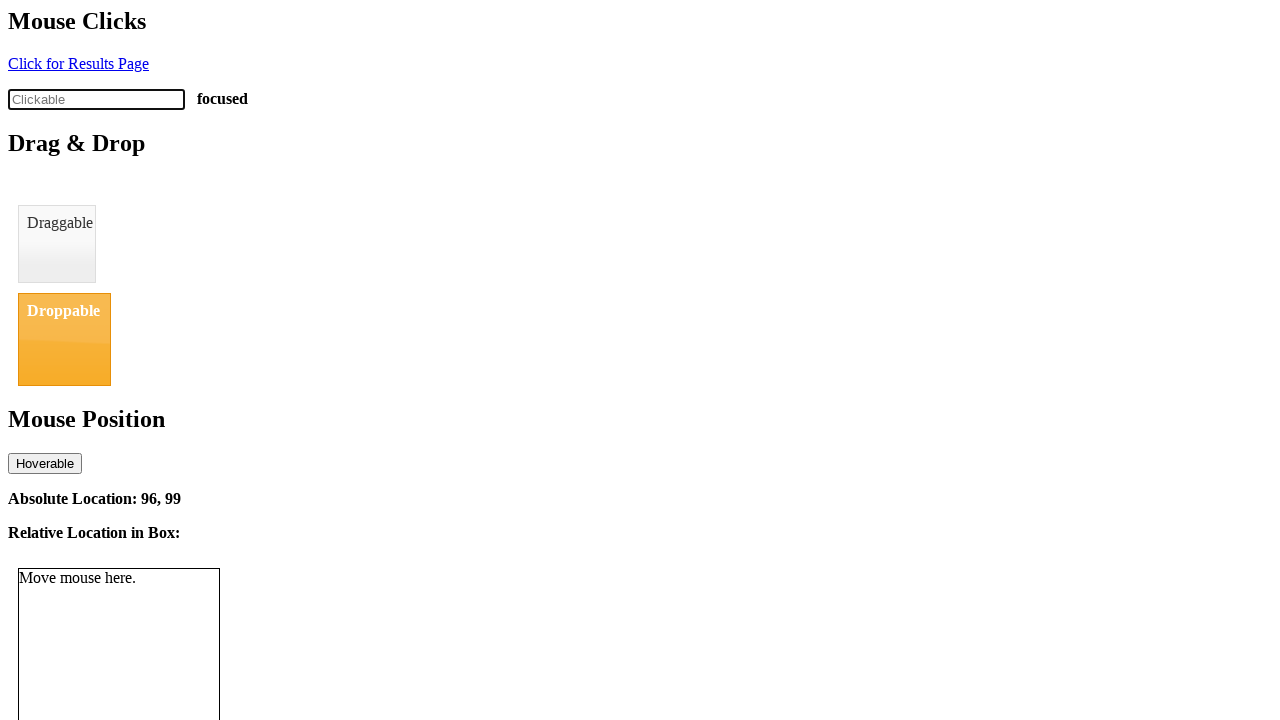

Pressed Alt key down
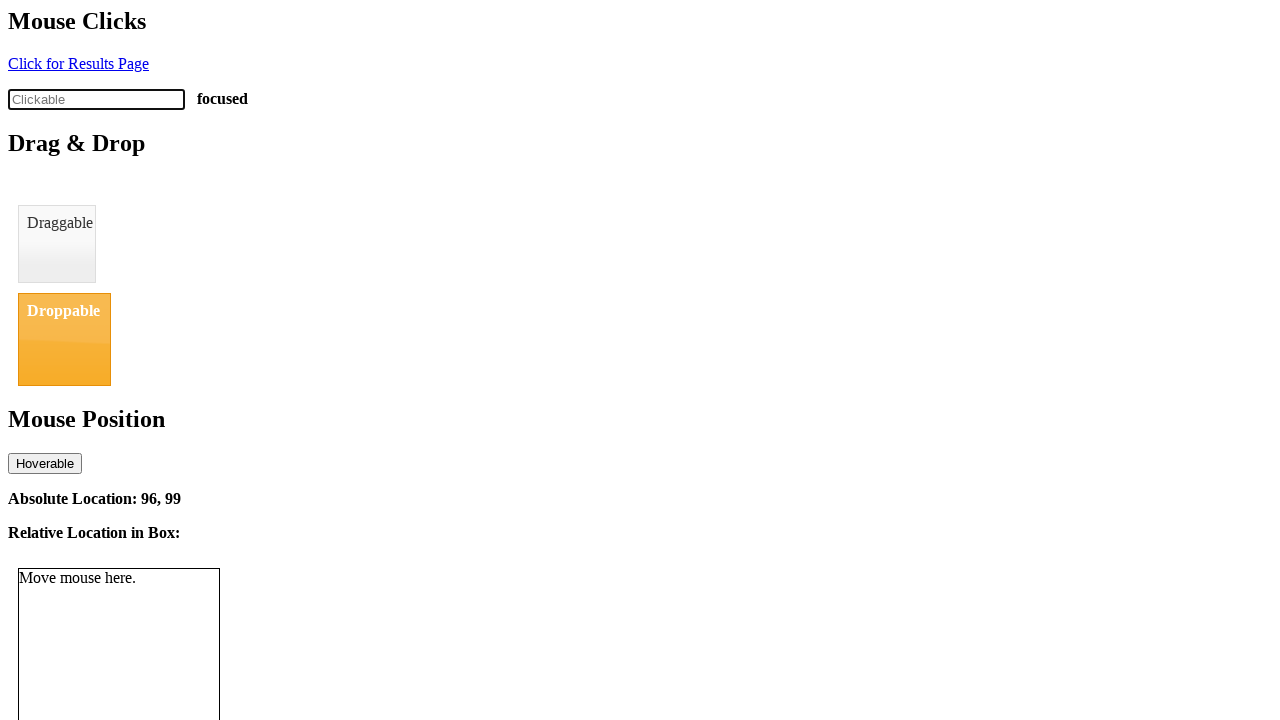

Pressed 'a' key down
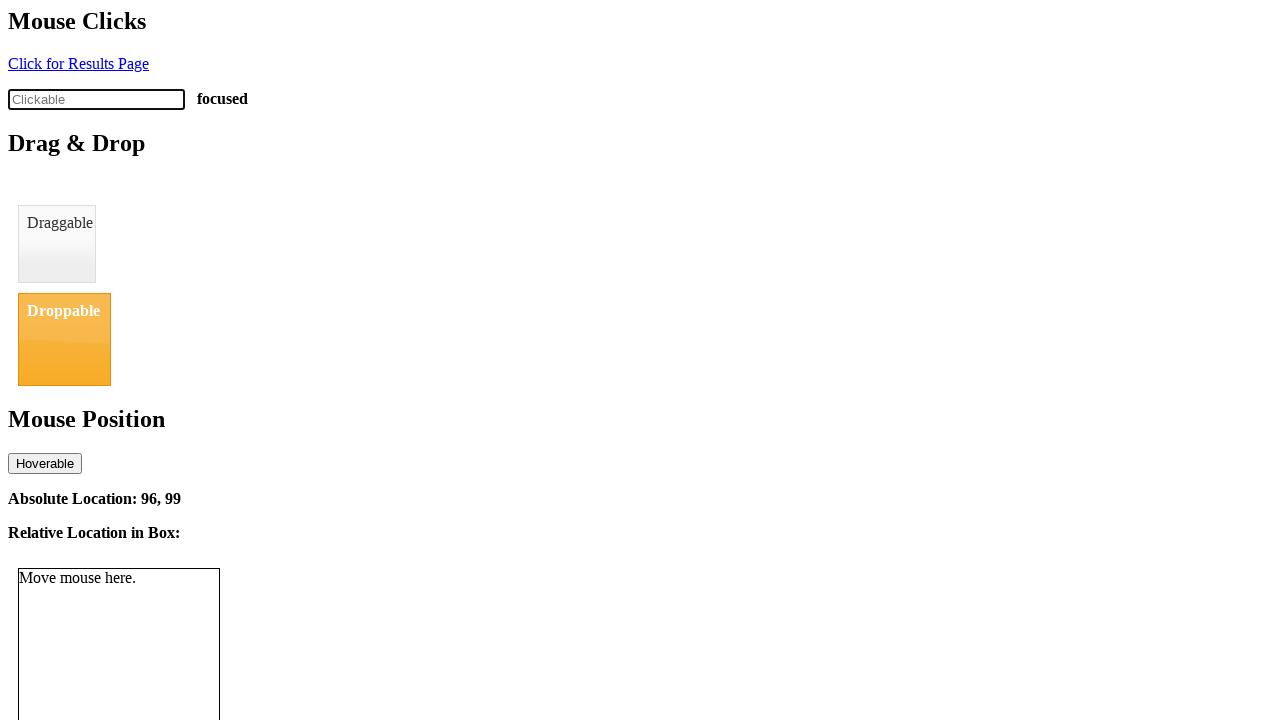

Released 'a' key
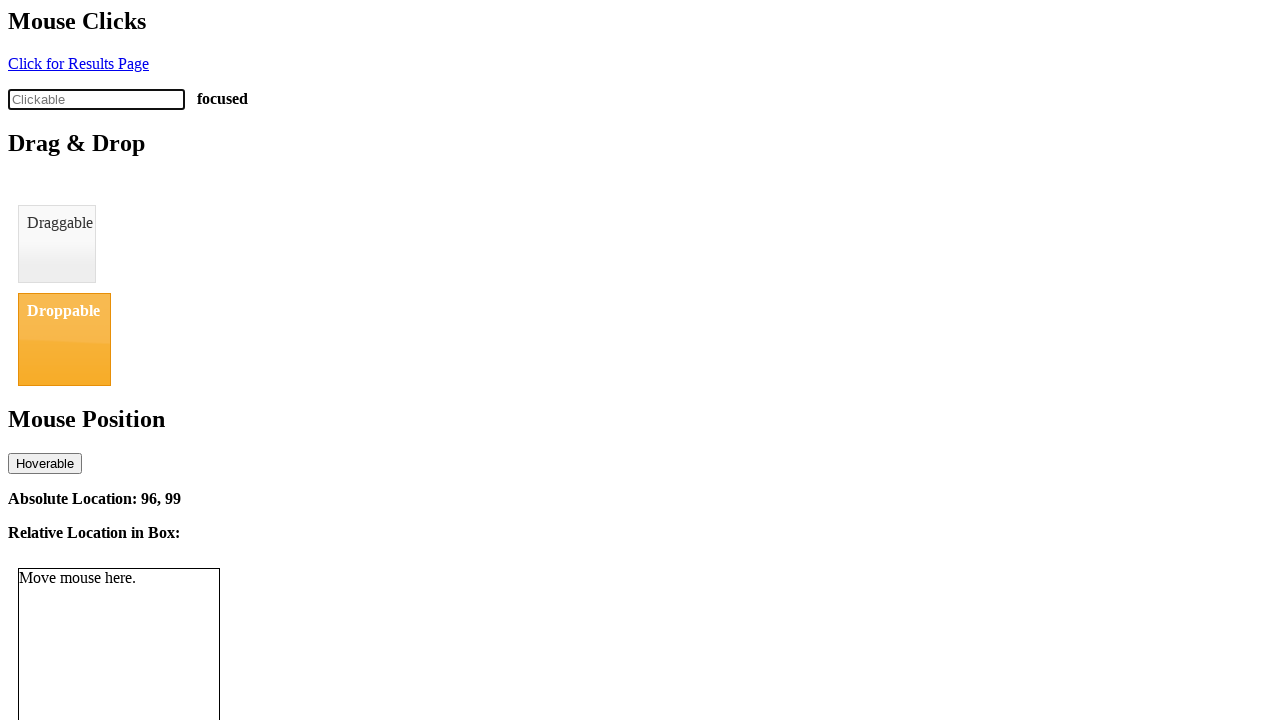

Released Alt key
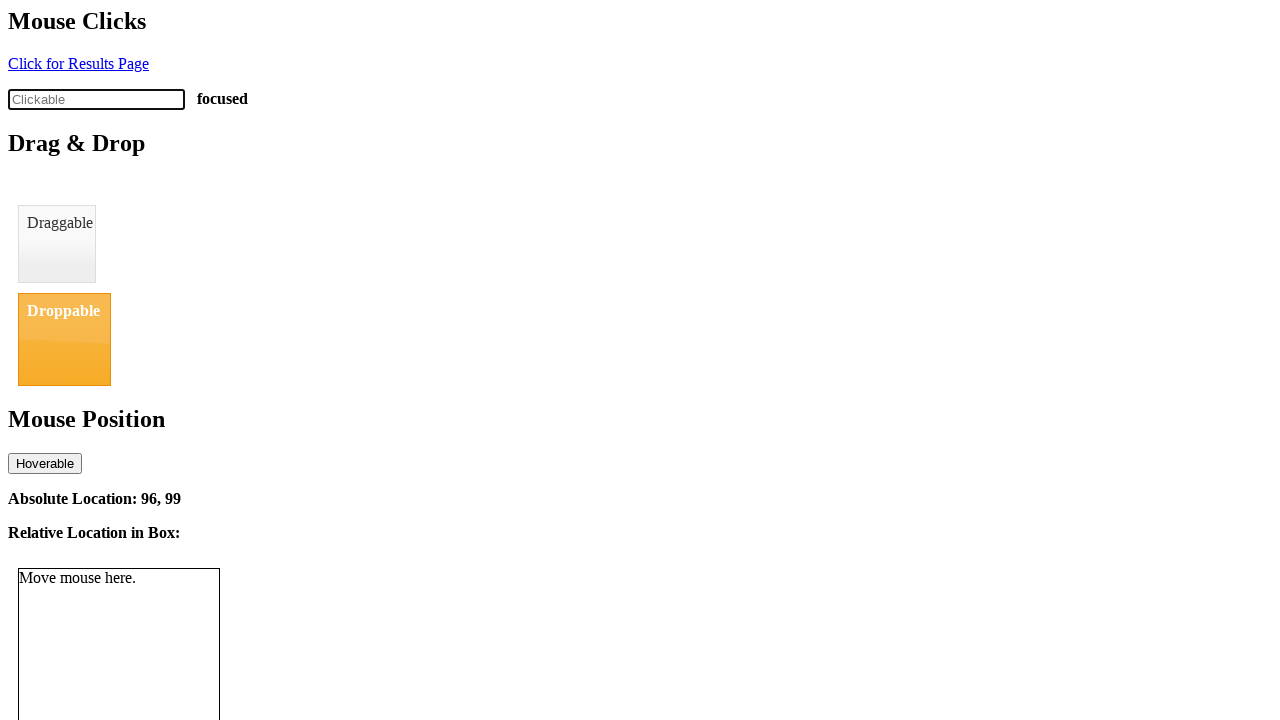

Released Shift key
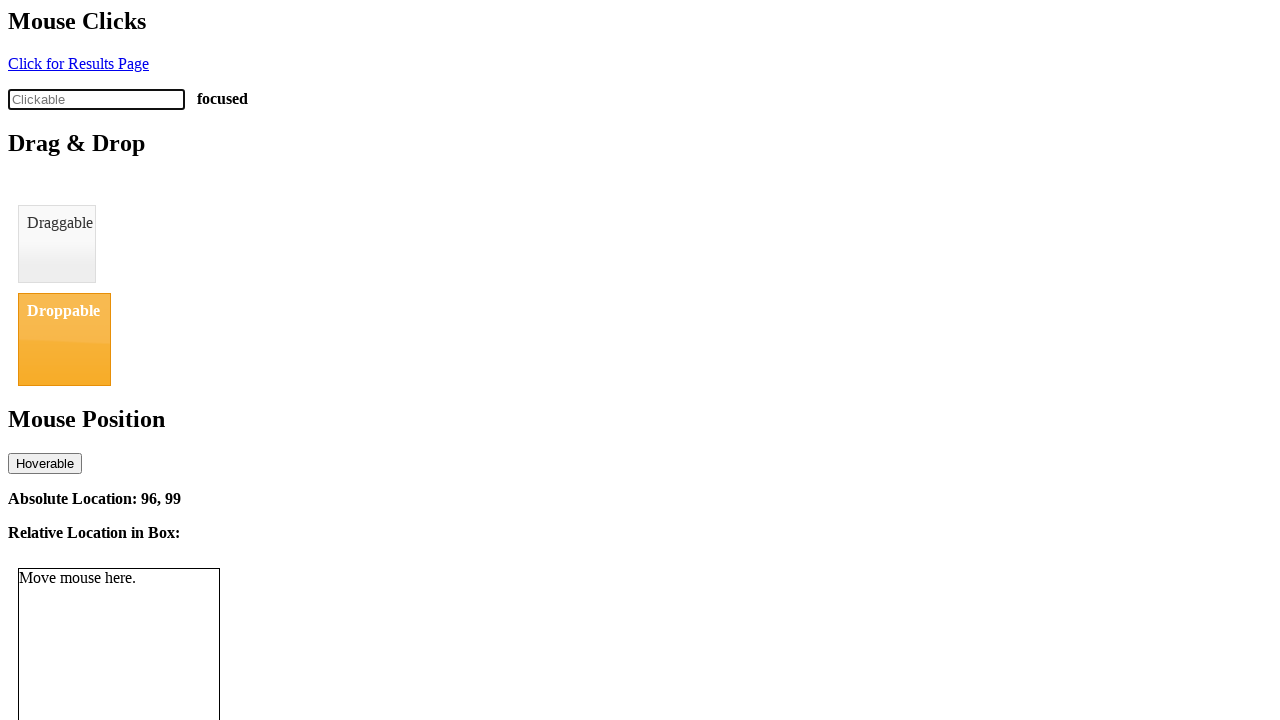

Released mouse button at (96, 99)
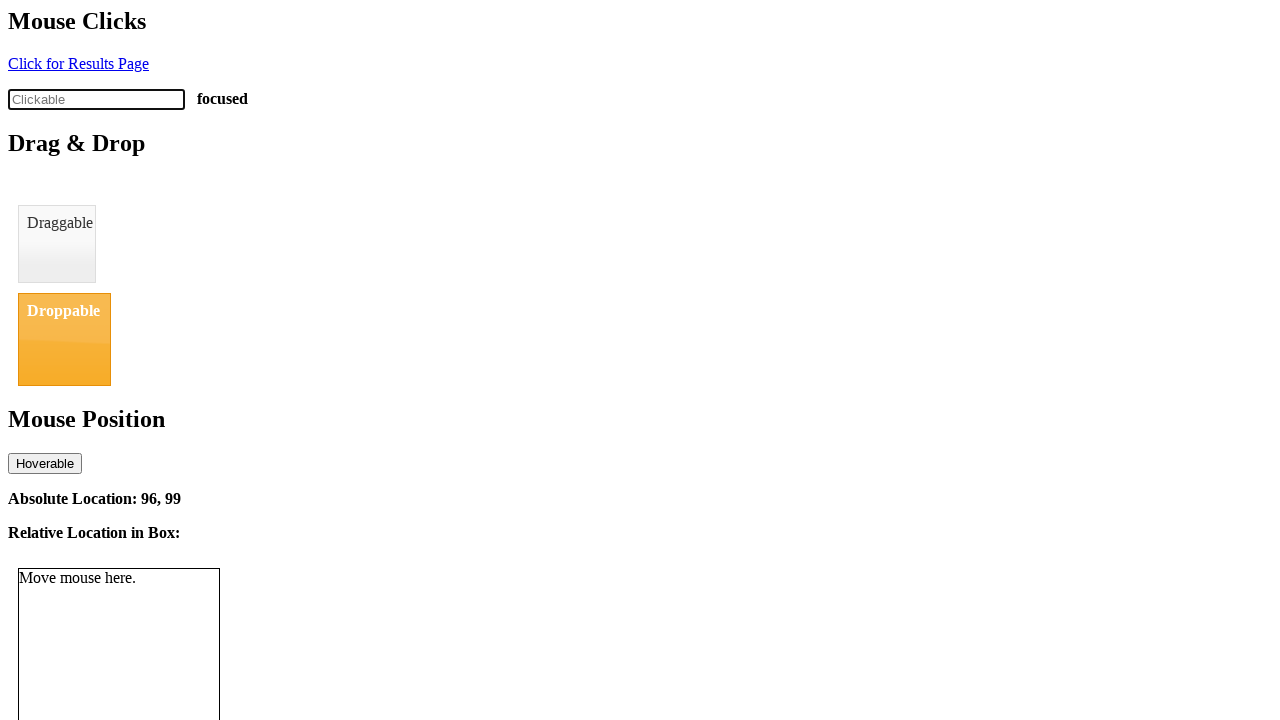

Pressed 'a' key down for new key entry
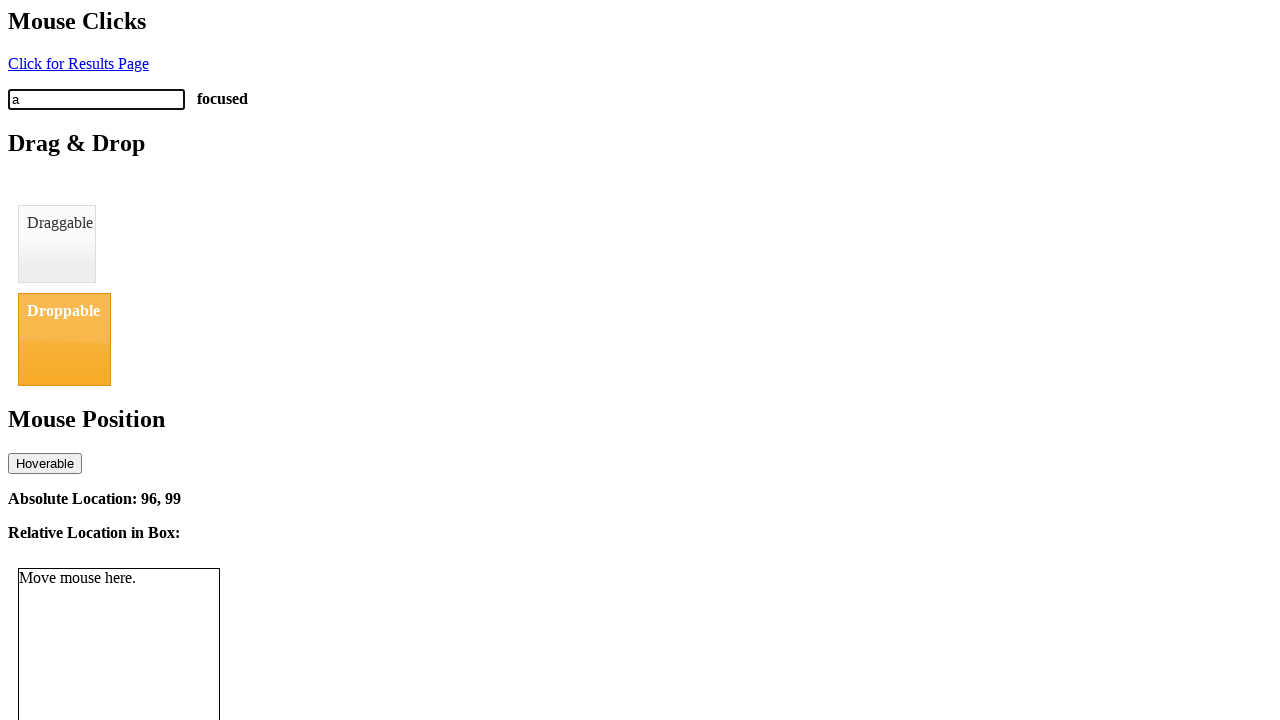

Released 'a' key to complete new key entry
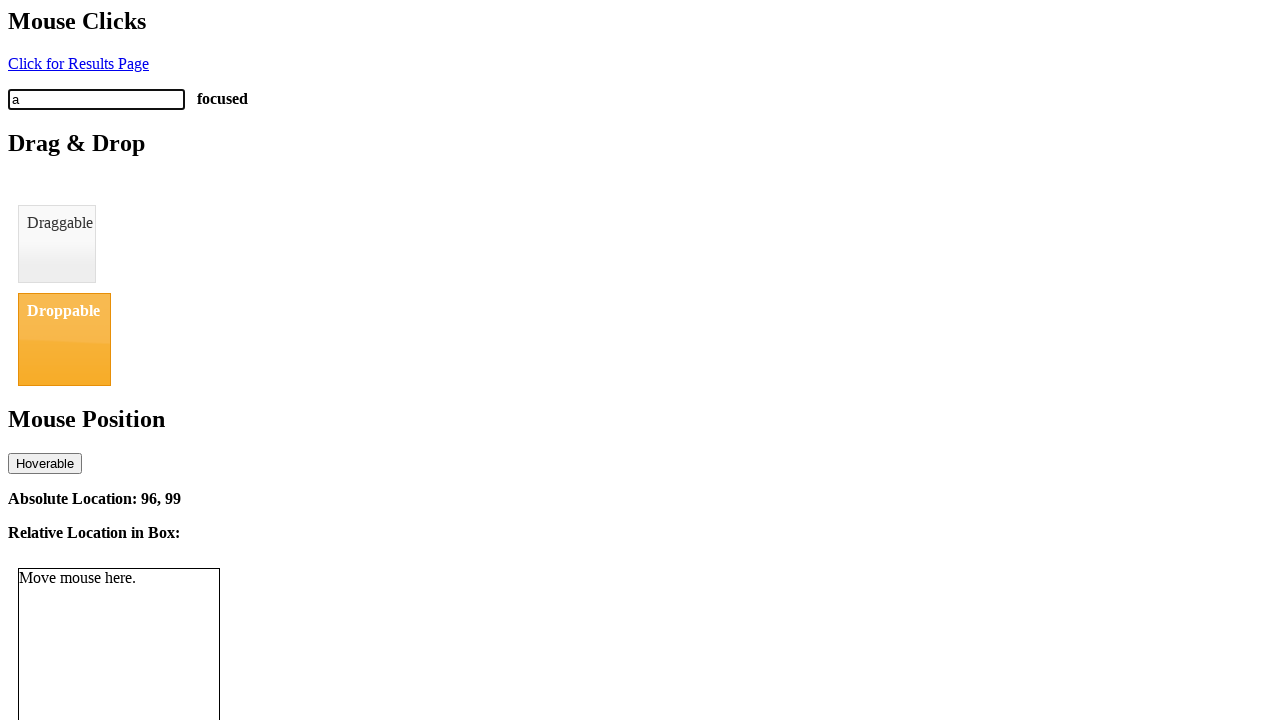

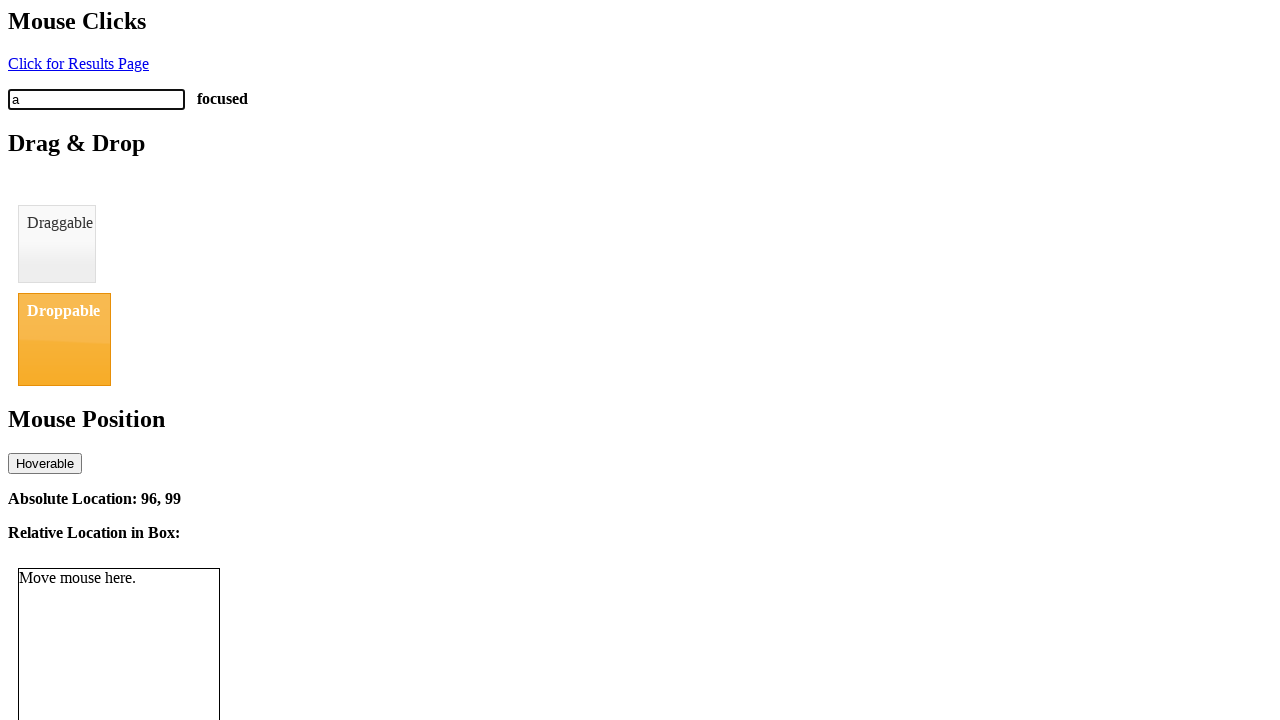